Clicks all four buttons in sequence and verifies the success message is displayed

Starting URL: https://testpages.herokuapp.com/styled/dynamic-buttons-simple.html

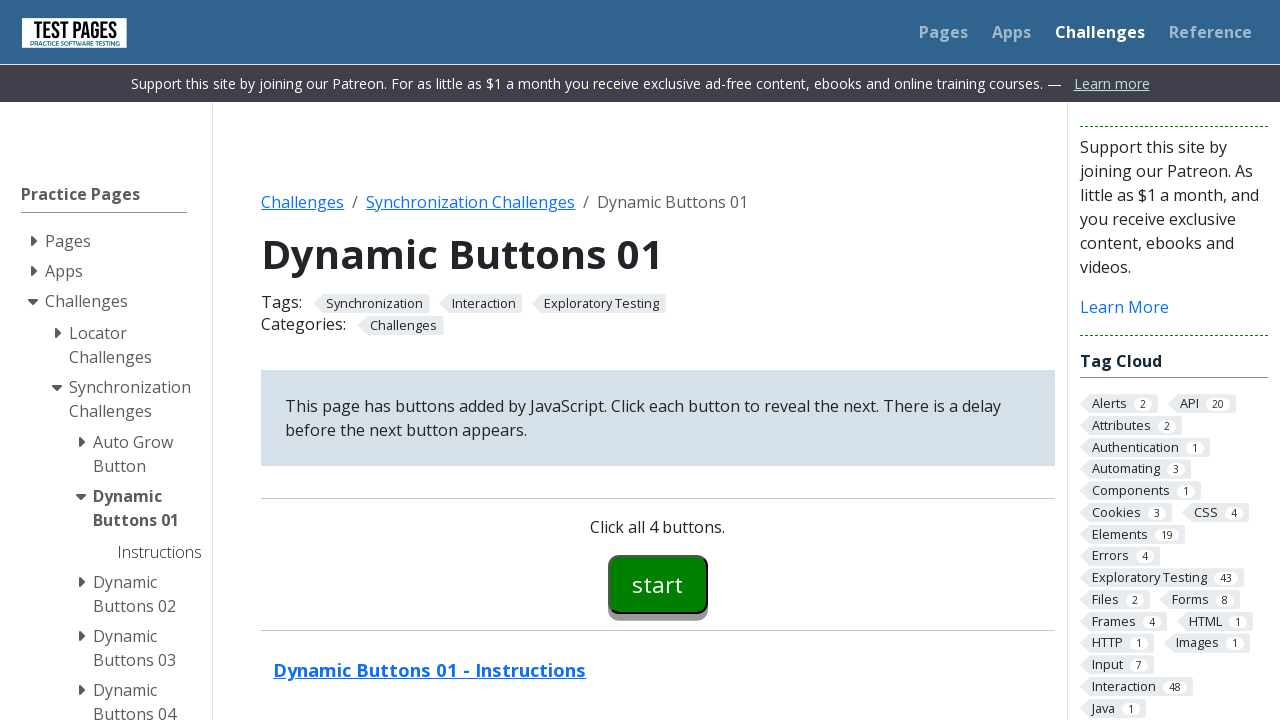

Clicked button 00 at (658, 584) on #button00
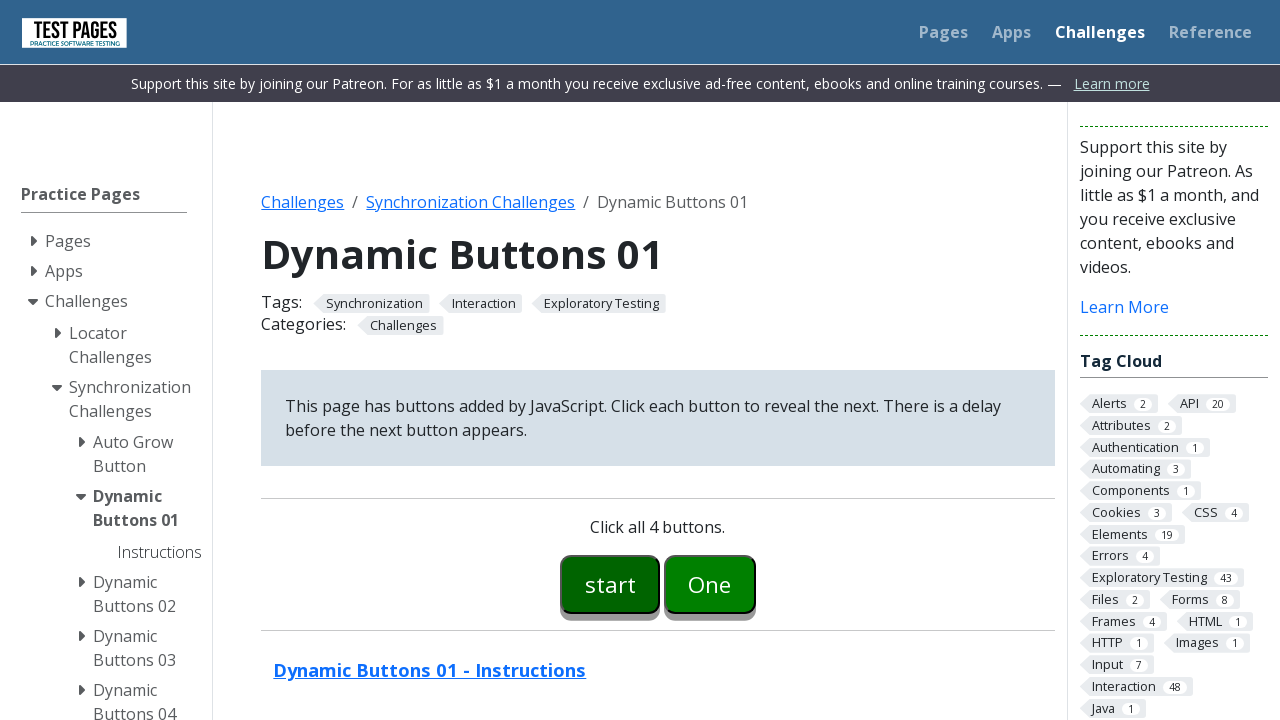

Clicked button 01 at (710, 584) on #button01
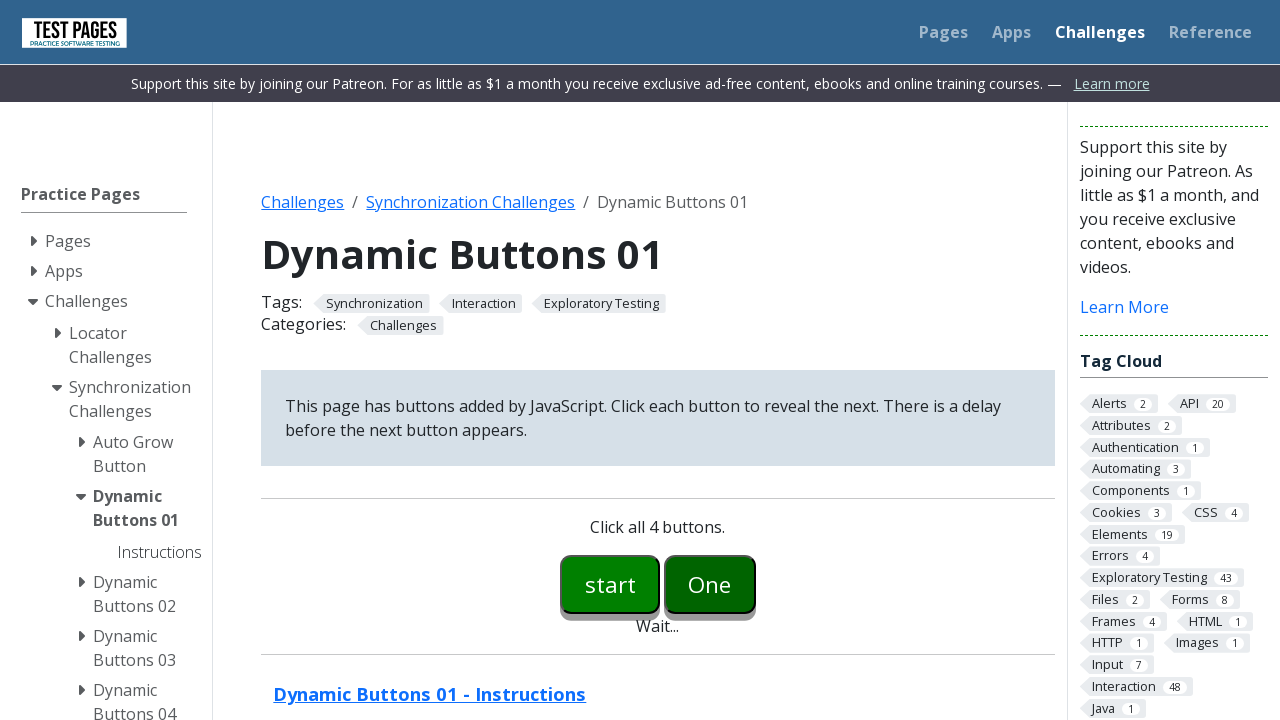

Clicked button 02 at (756, 584) on #button02
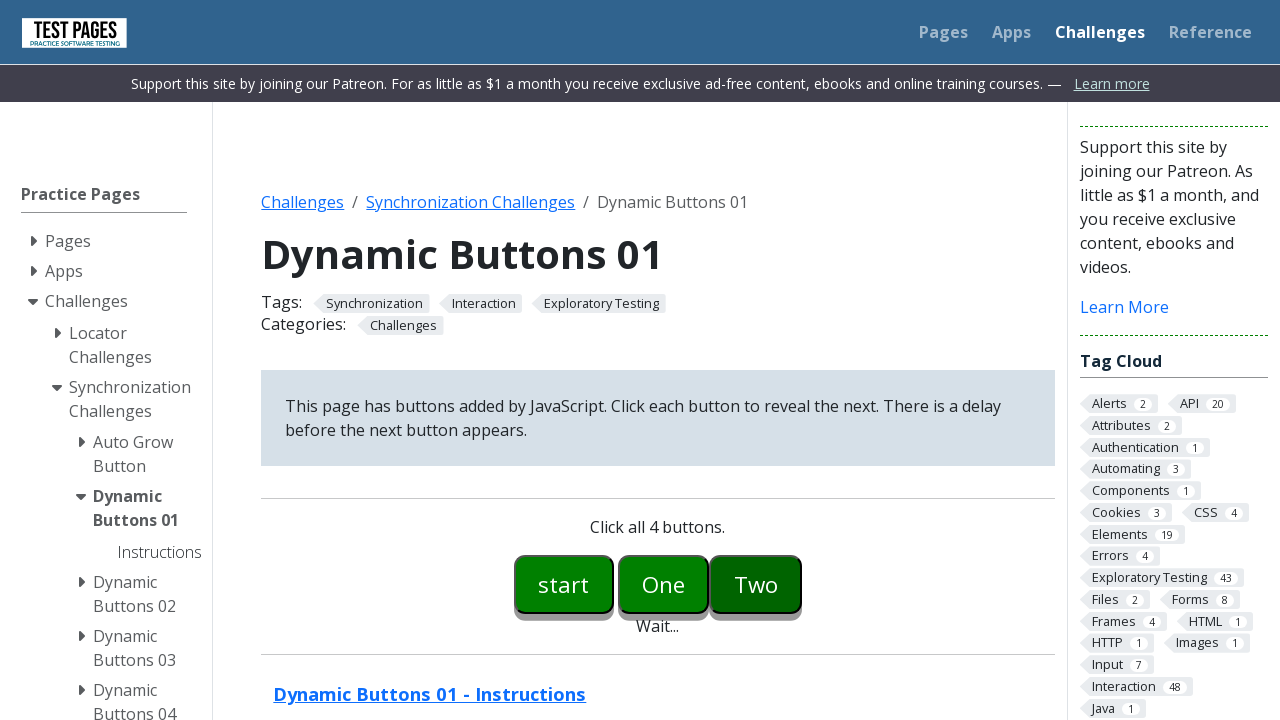

Clicked button 03 at (802, 584) on #button03
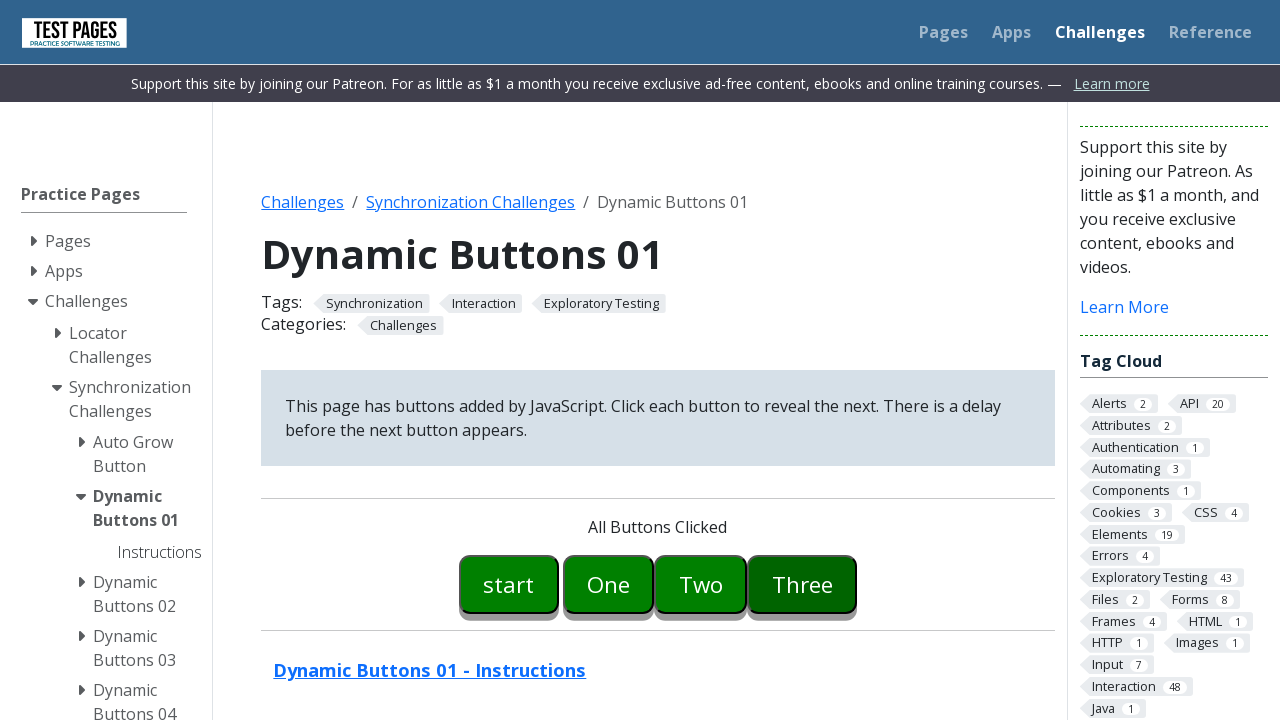

Located success message element
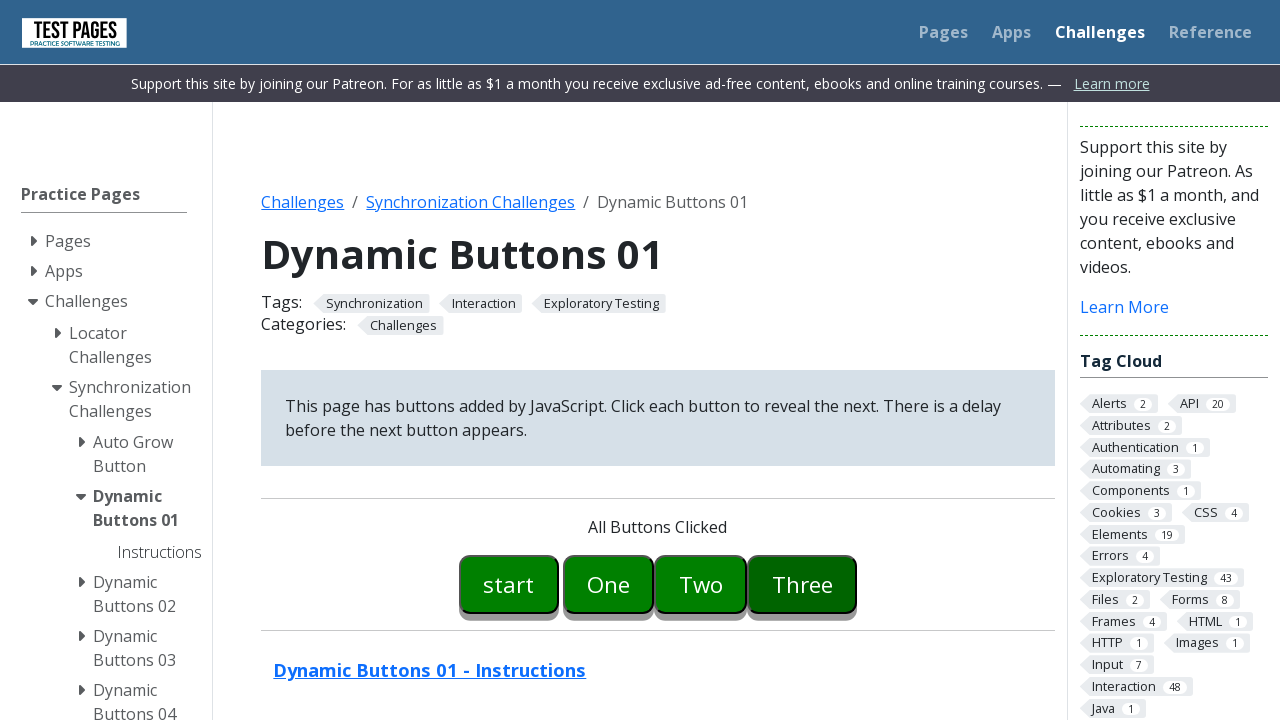

Verified success message is visible
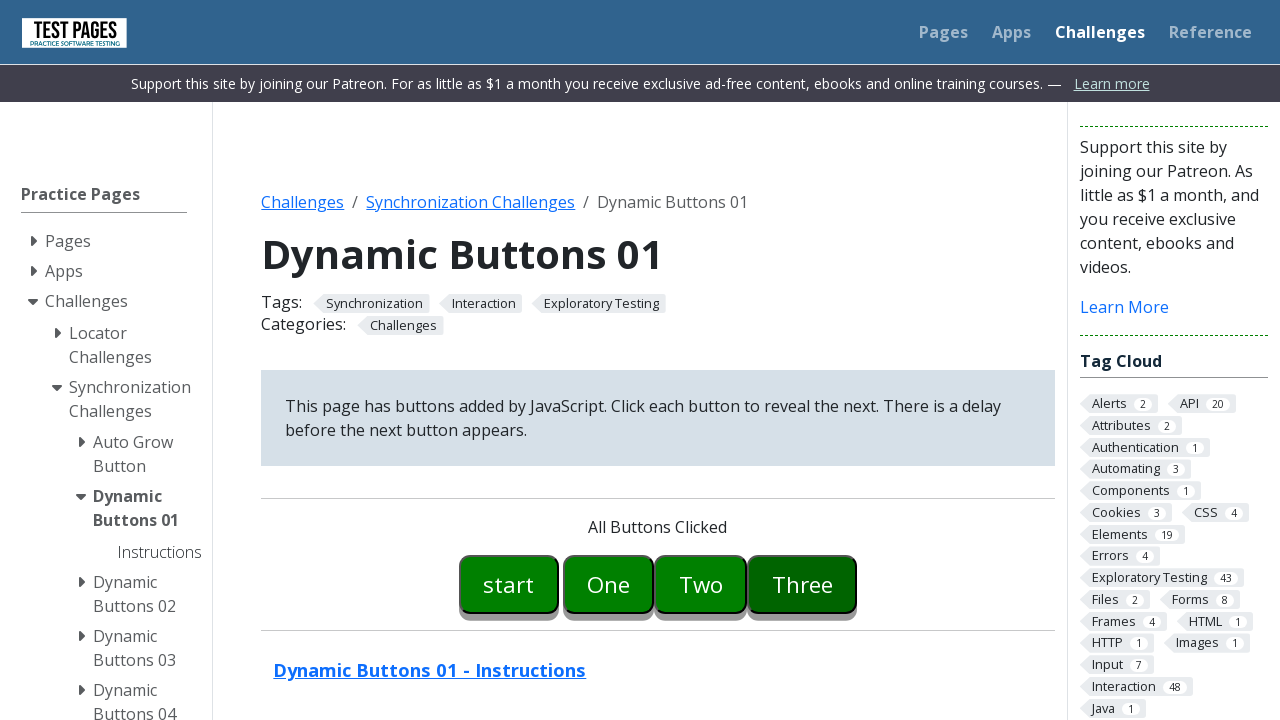

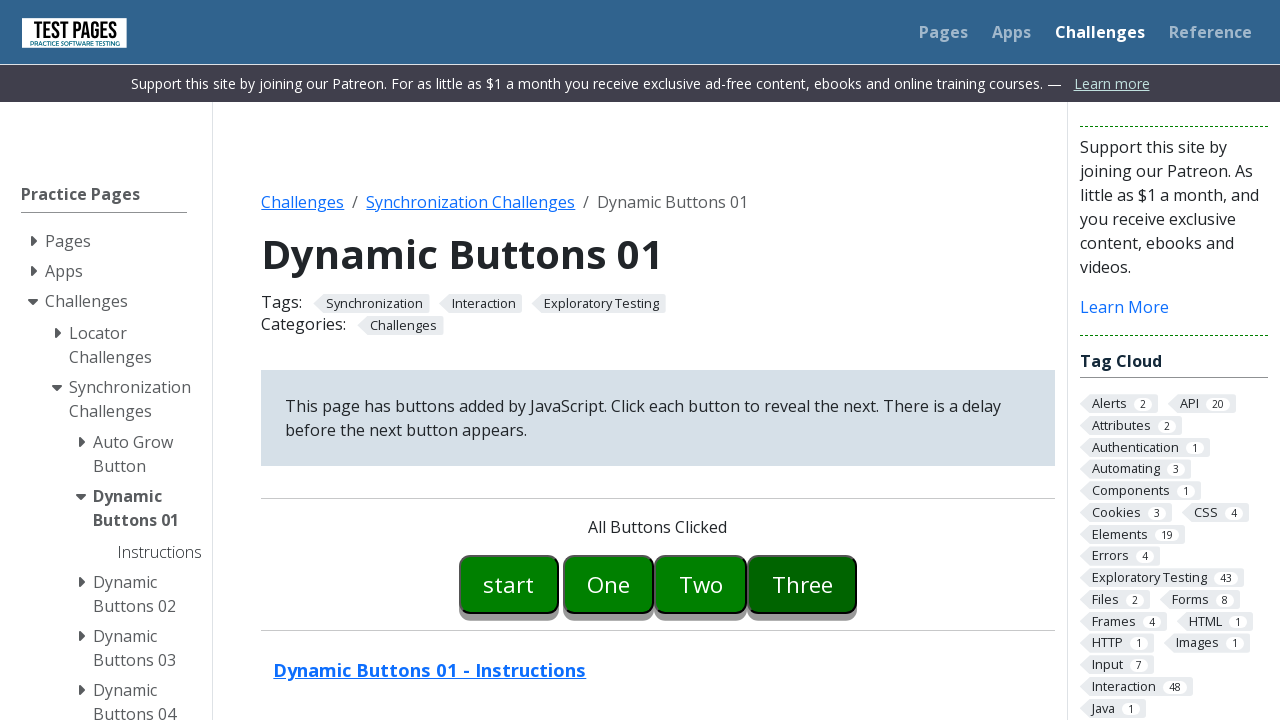